Tests checkbox interaction by finding all checkboxes on the page and selecting the one with value "option2", then verifying it is selected.

Starting URL: https://rahulshettyacademy.com/AutomationPractice/

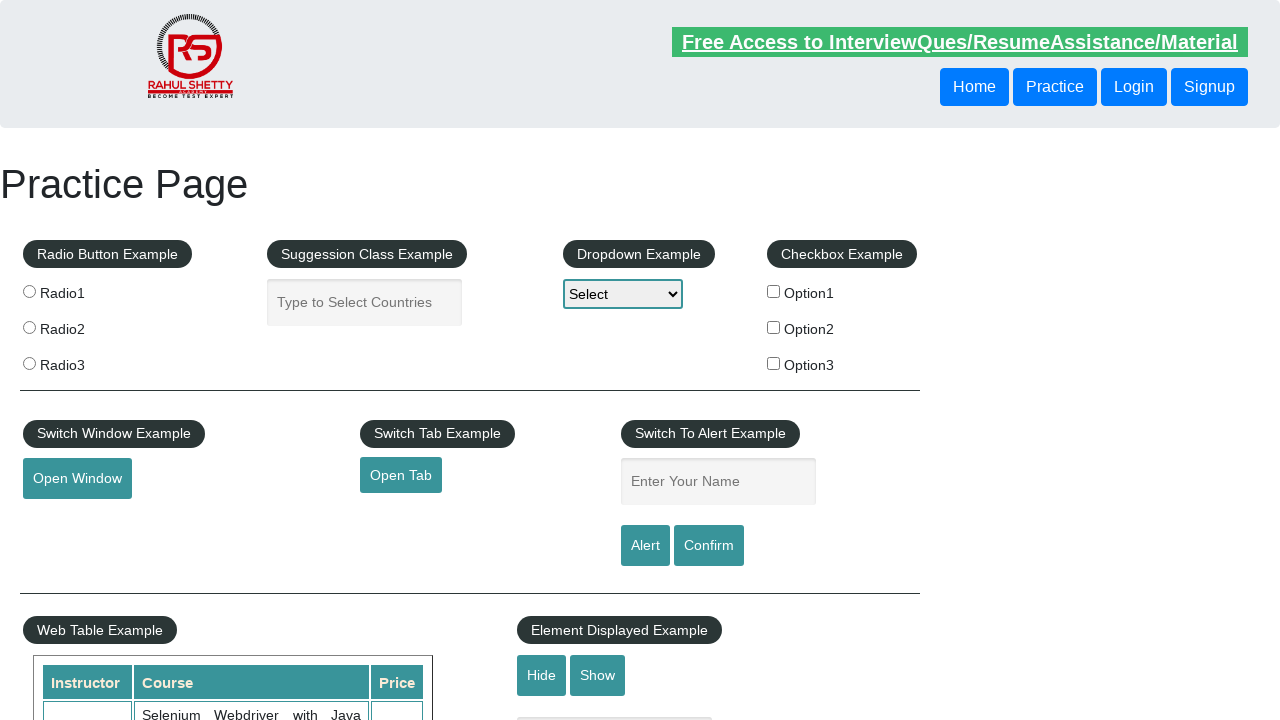

Waited for checkboxes to be available on the page
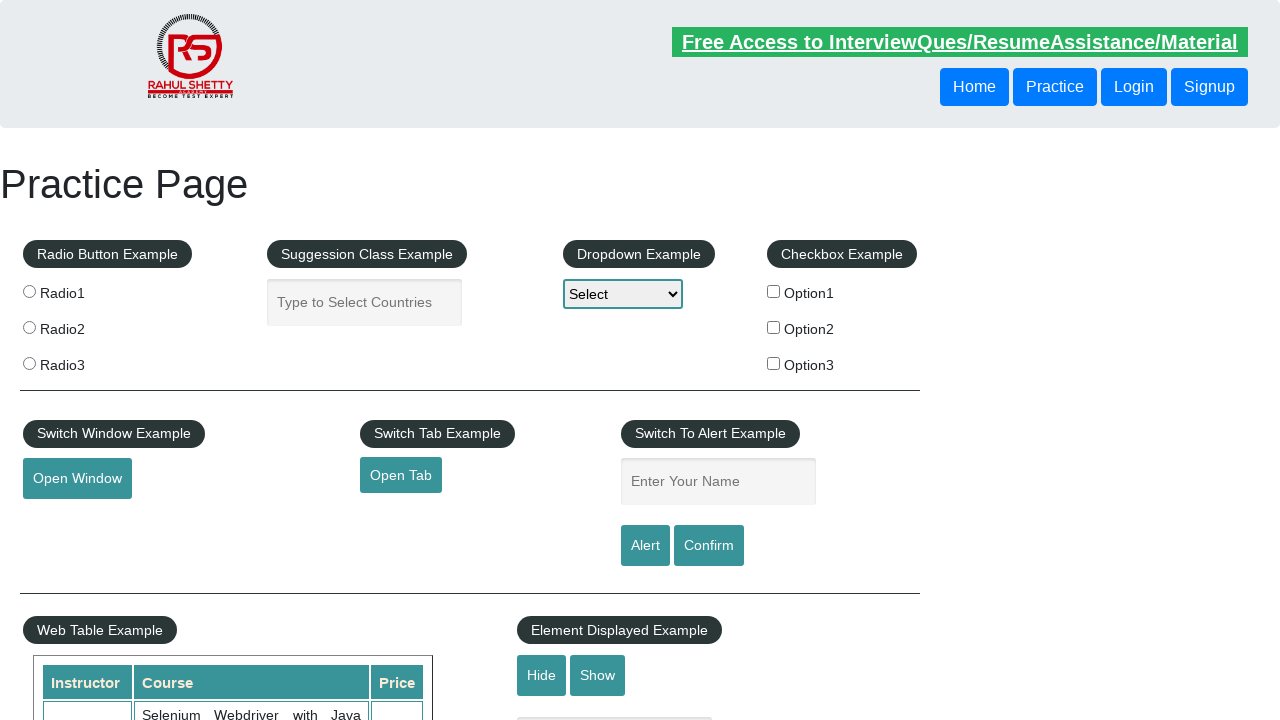

Located all checkboxes on the page
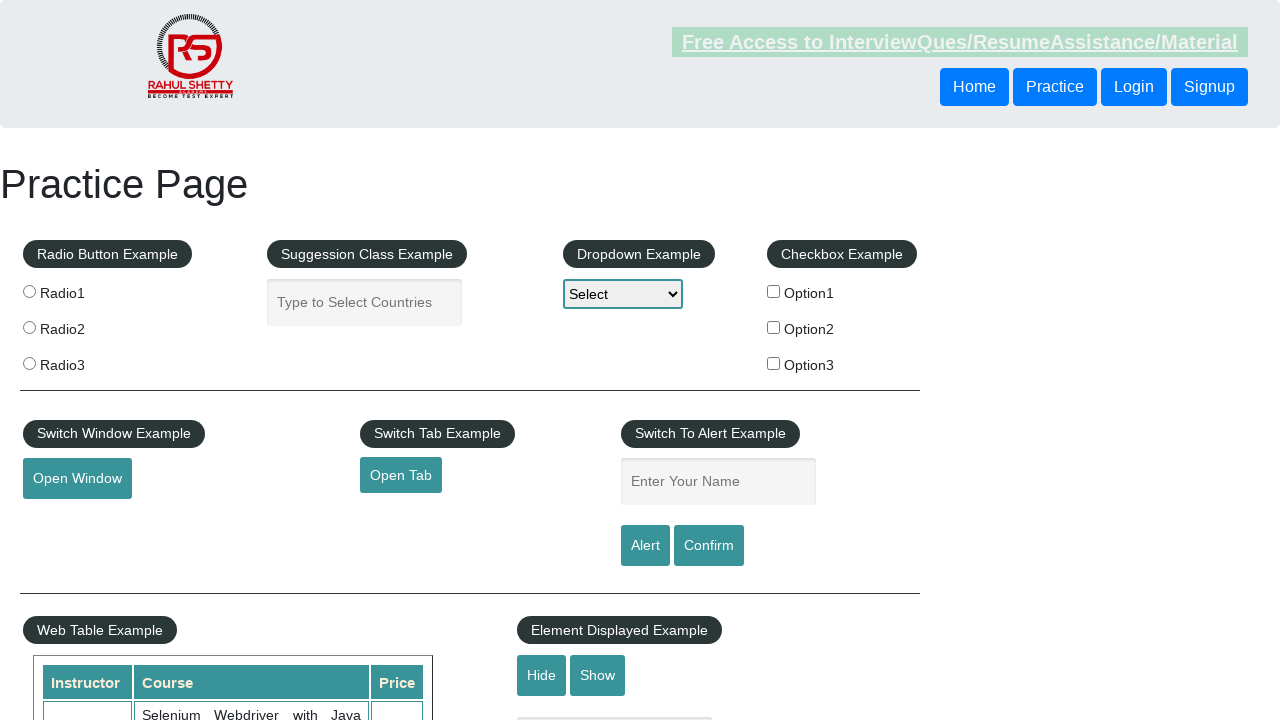

Found 3 checkboxes on the page
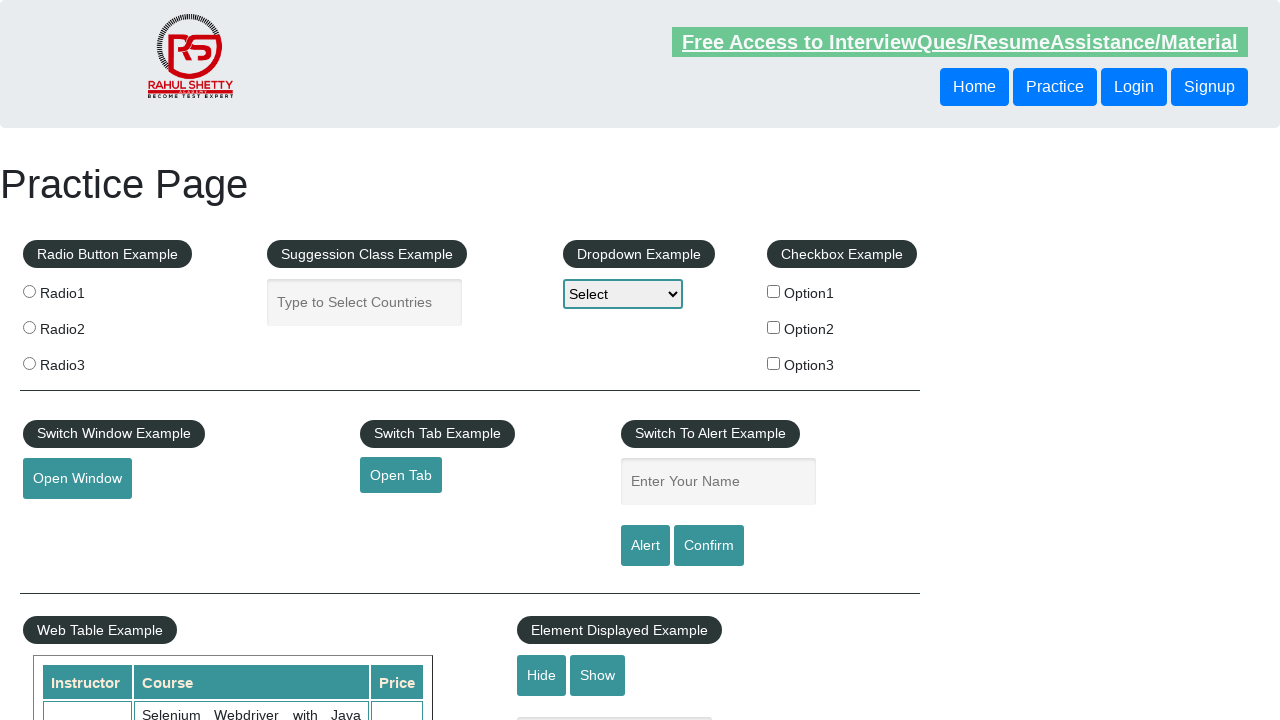

Retrieved checkbox at index 0
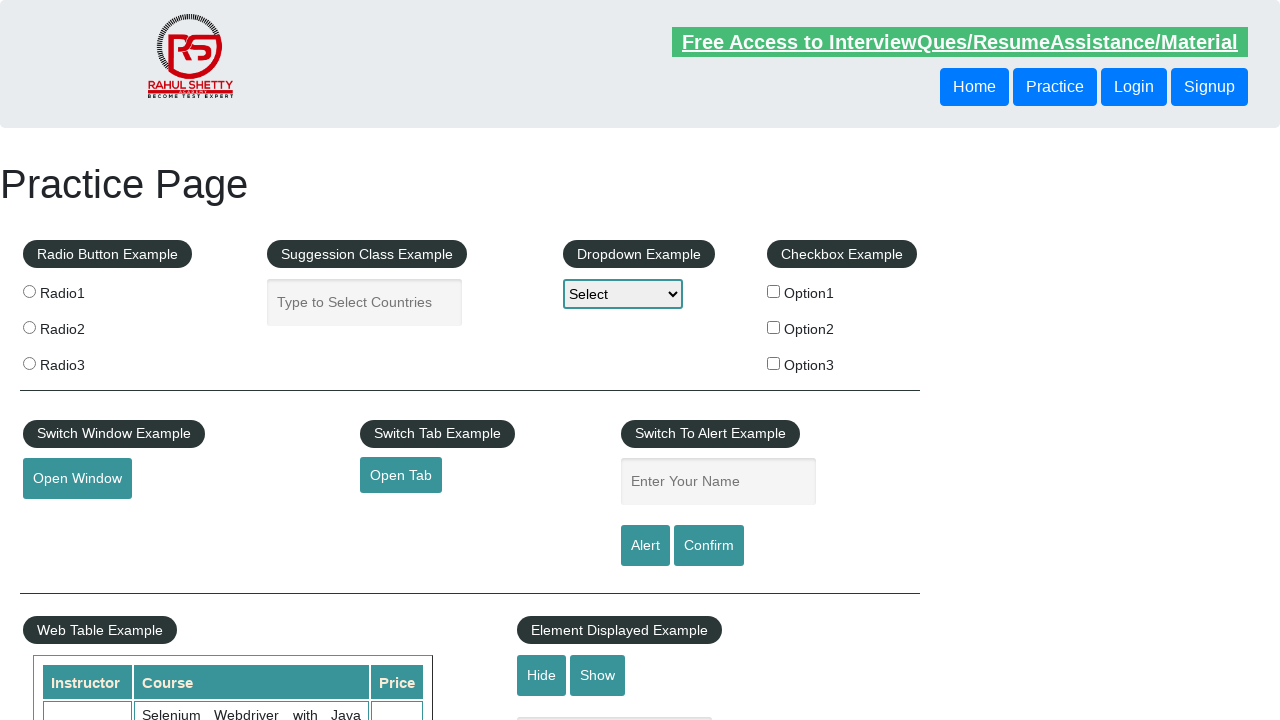

Retrieved checkbox at index 1
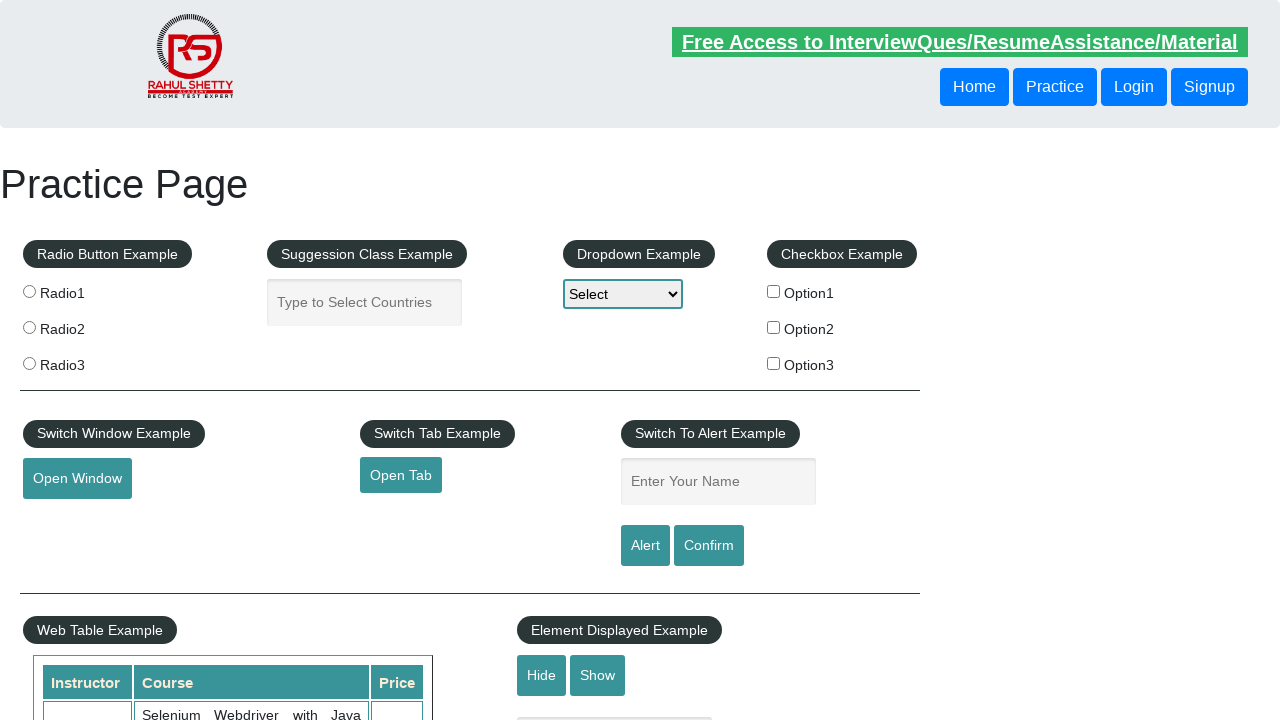

Found checkbox with value 'option2'
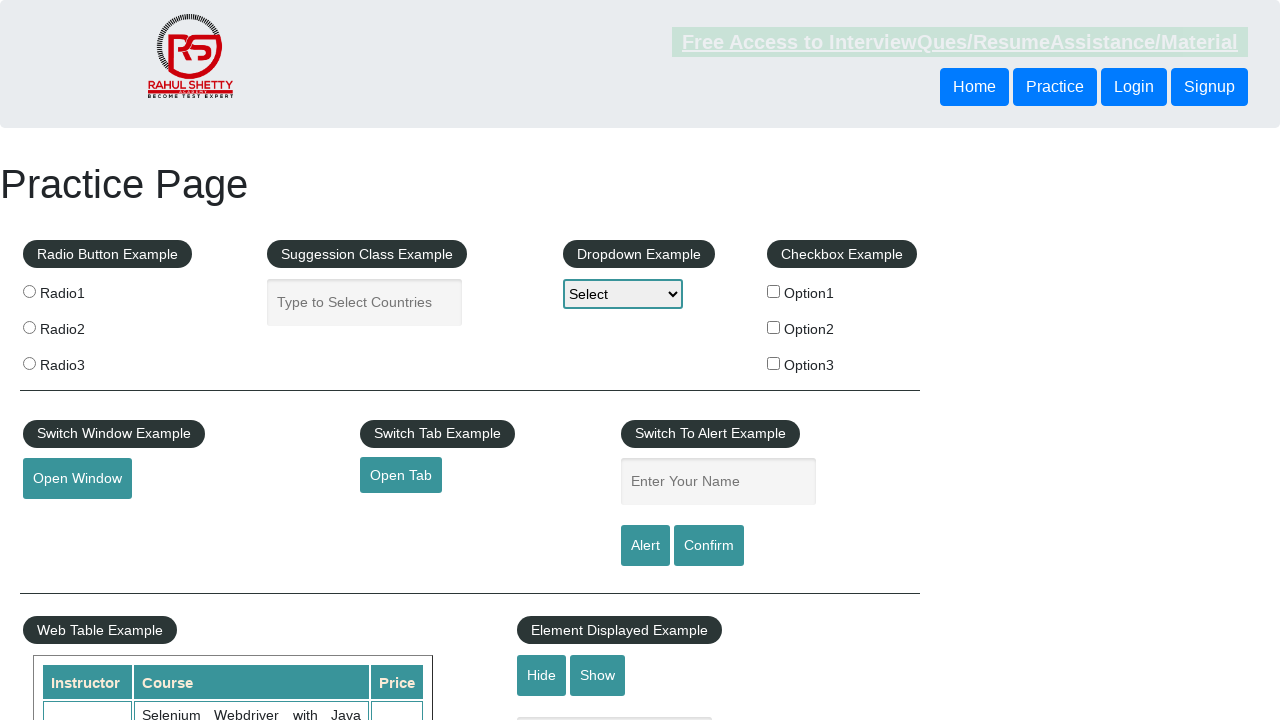

Clicked checkbox with value 'option2' at (774, 327) on input[type='checkbox'] >> nth=1
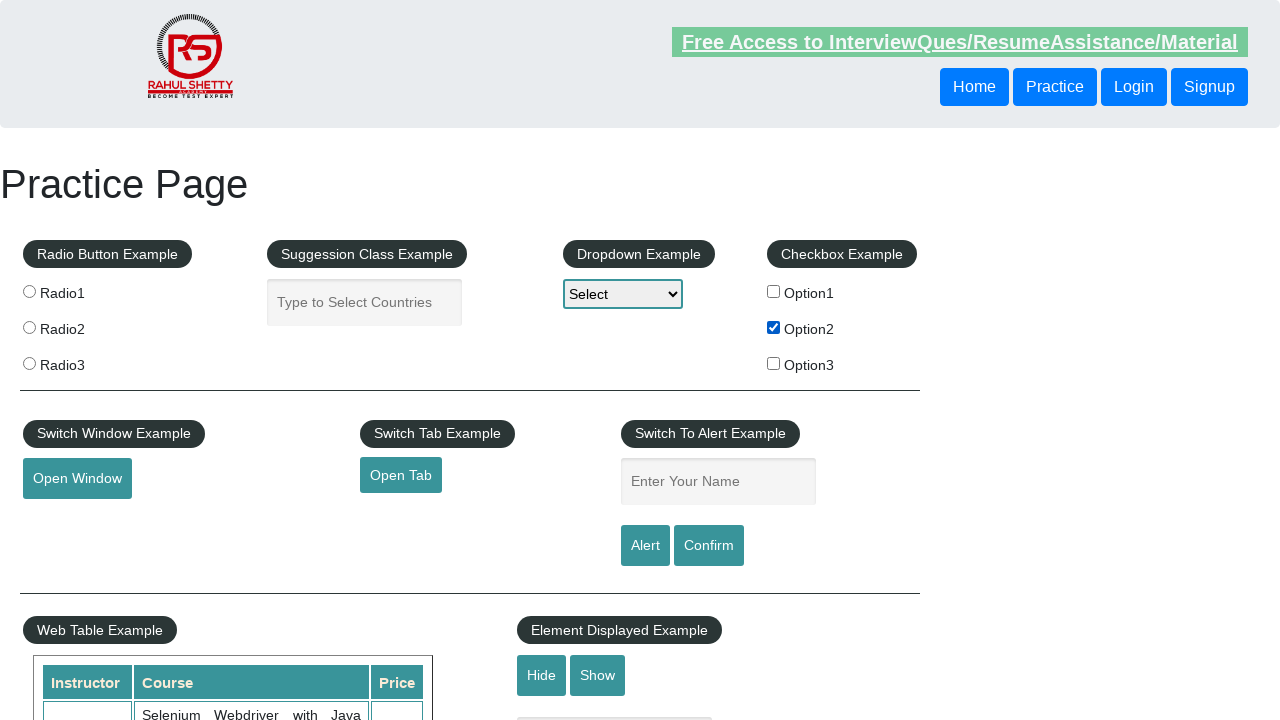

Verified that checkbox with value 'option2' is selected
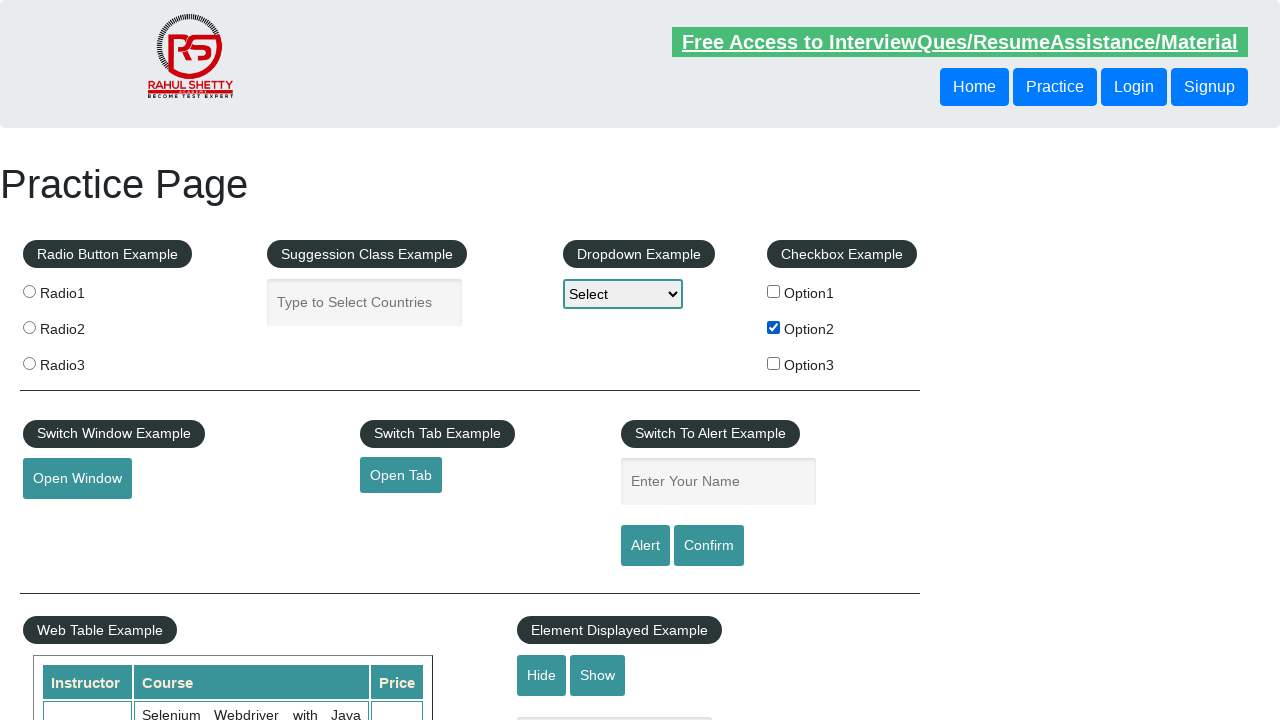

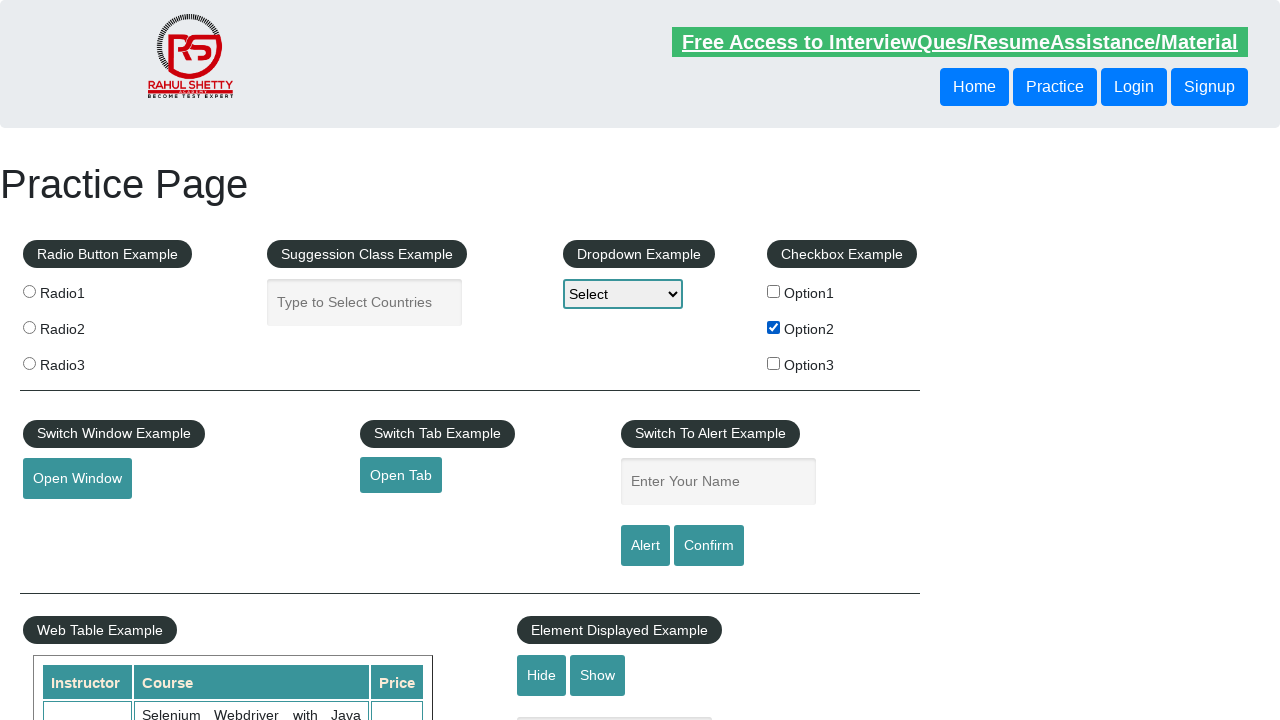